Navigates to a shadow DOM example page and accesses content within a shadow root element

Starting URL: http://watir.com/examples/shadow_dom.html

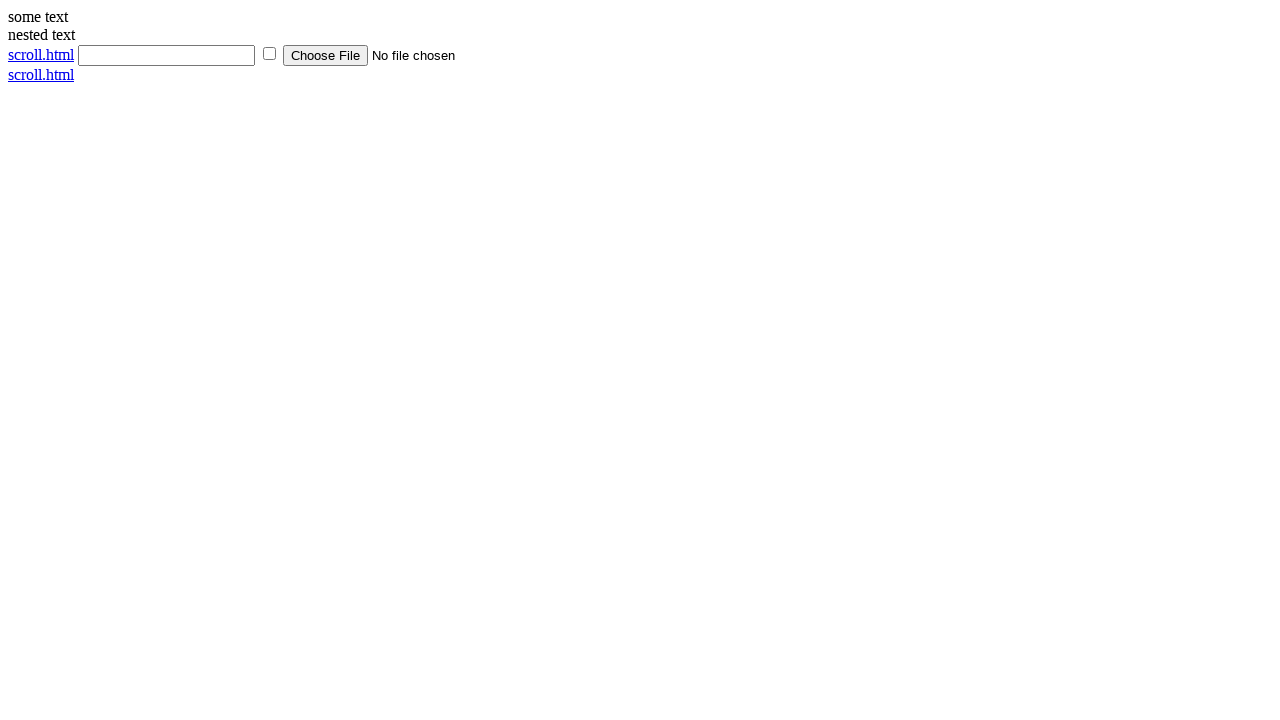

Navigated to shadow DOM example page
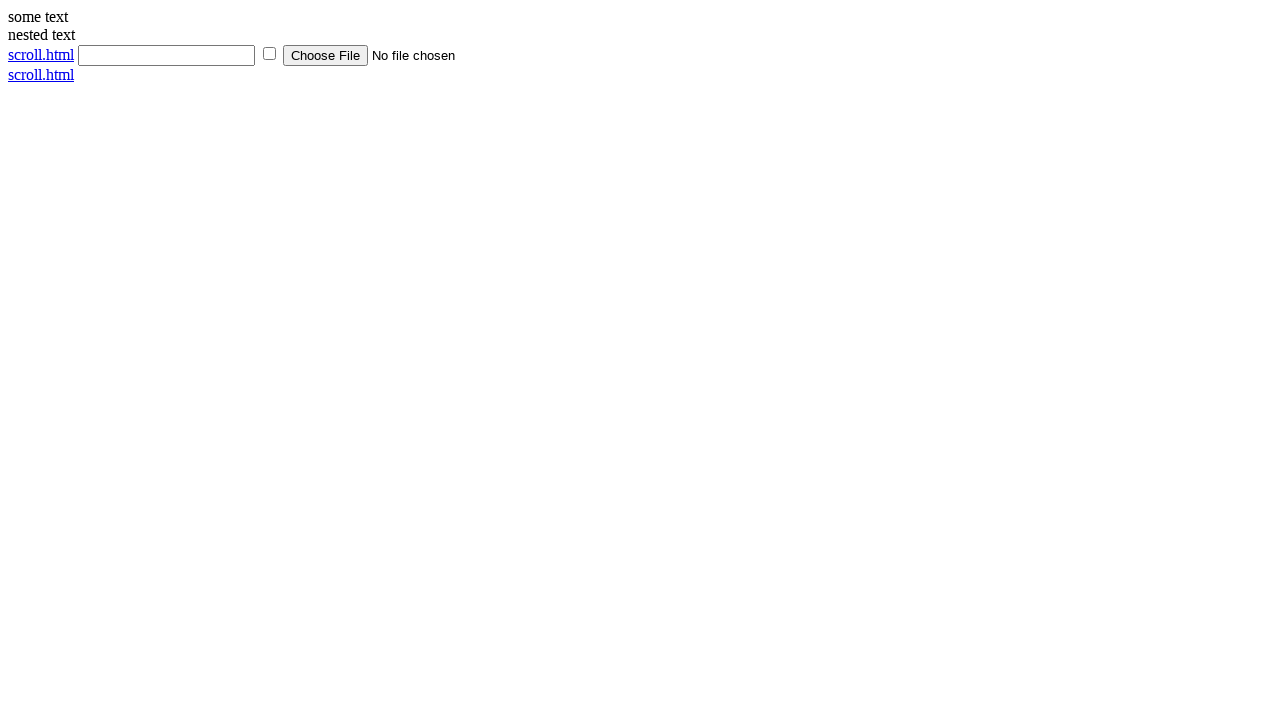

Located shadow host element
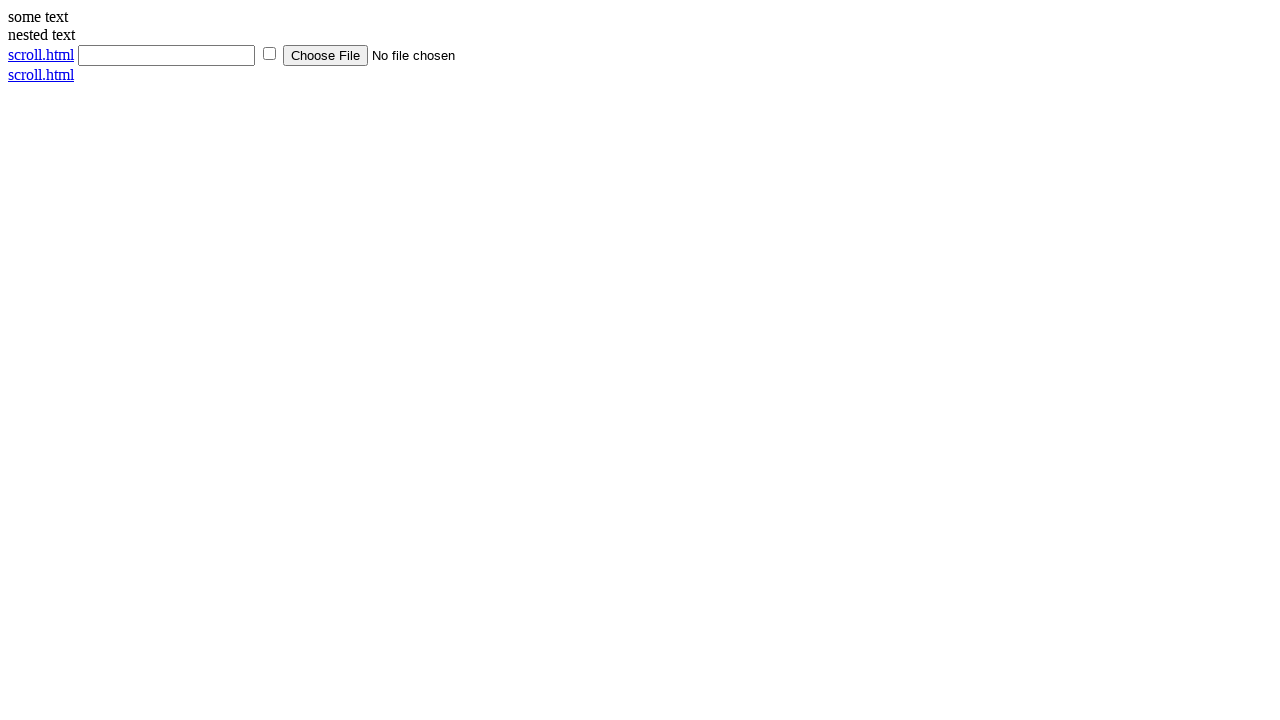

Retrieved text content from shadow DOM element
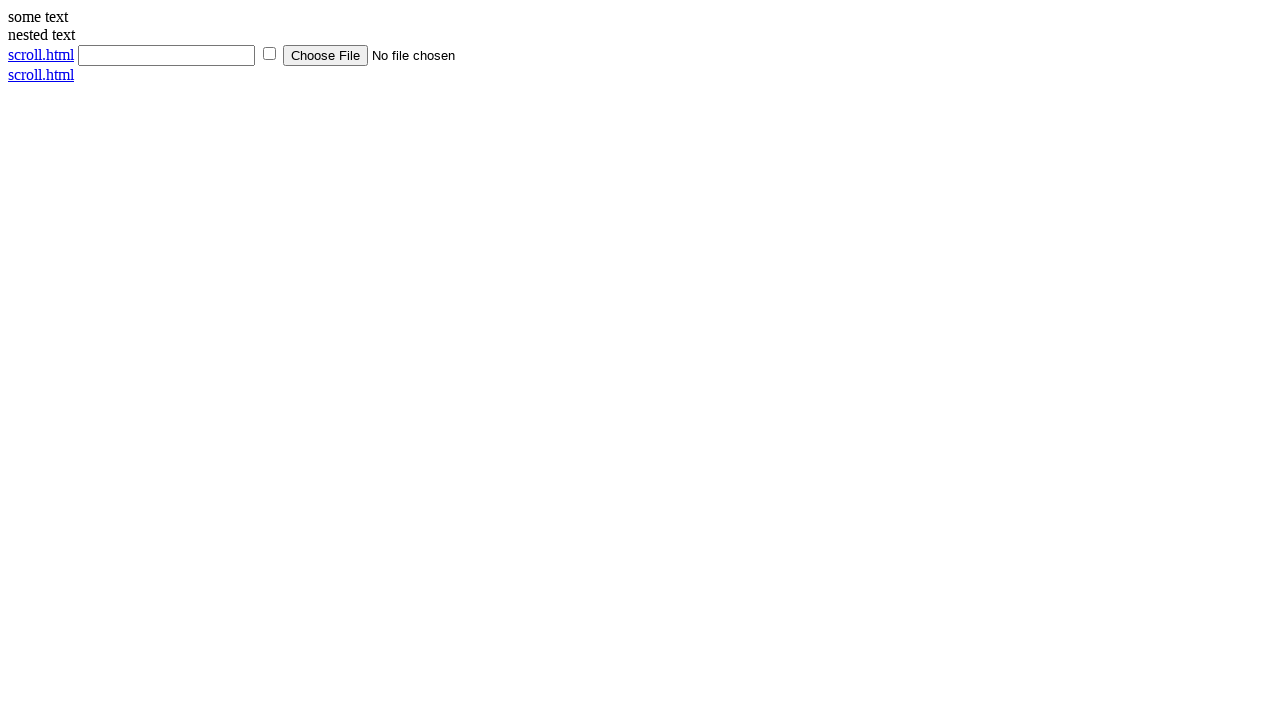

Printed shadow DOM text content
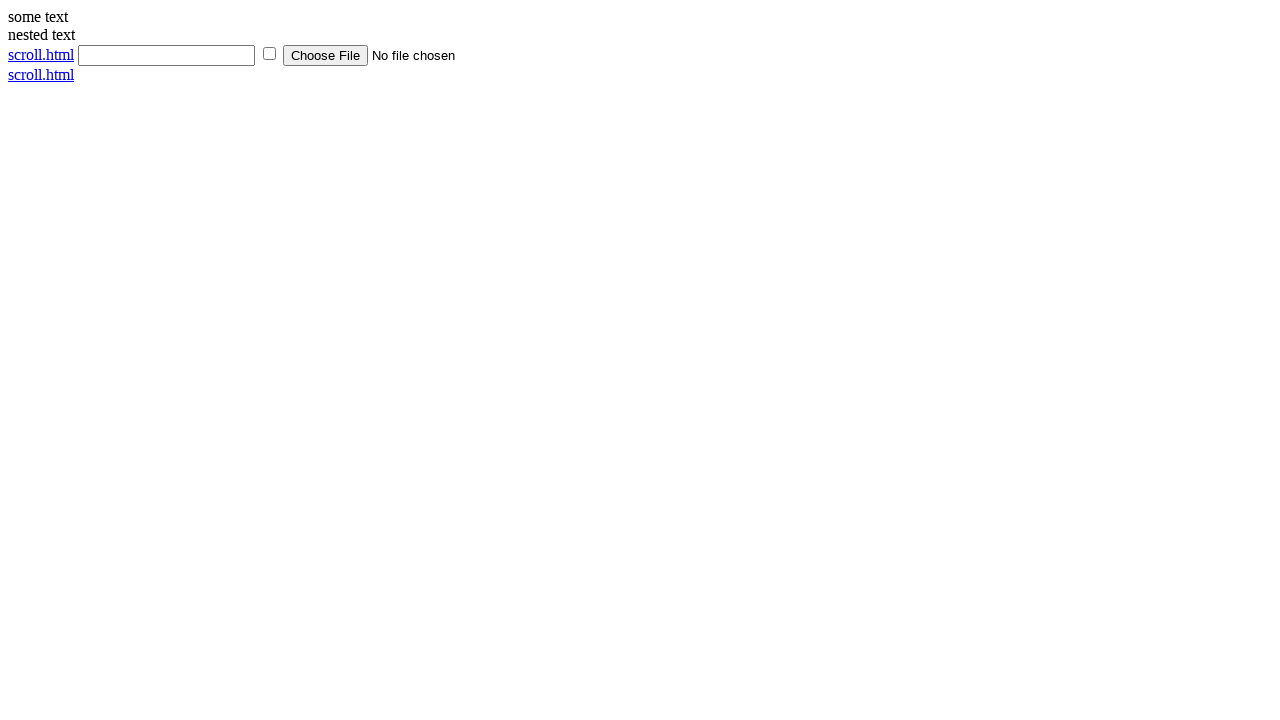

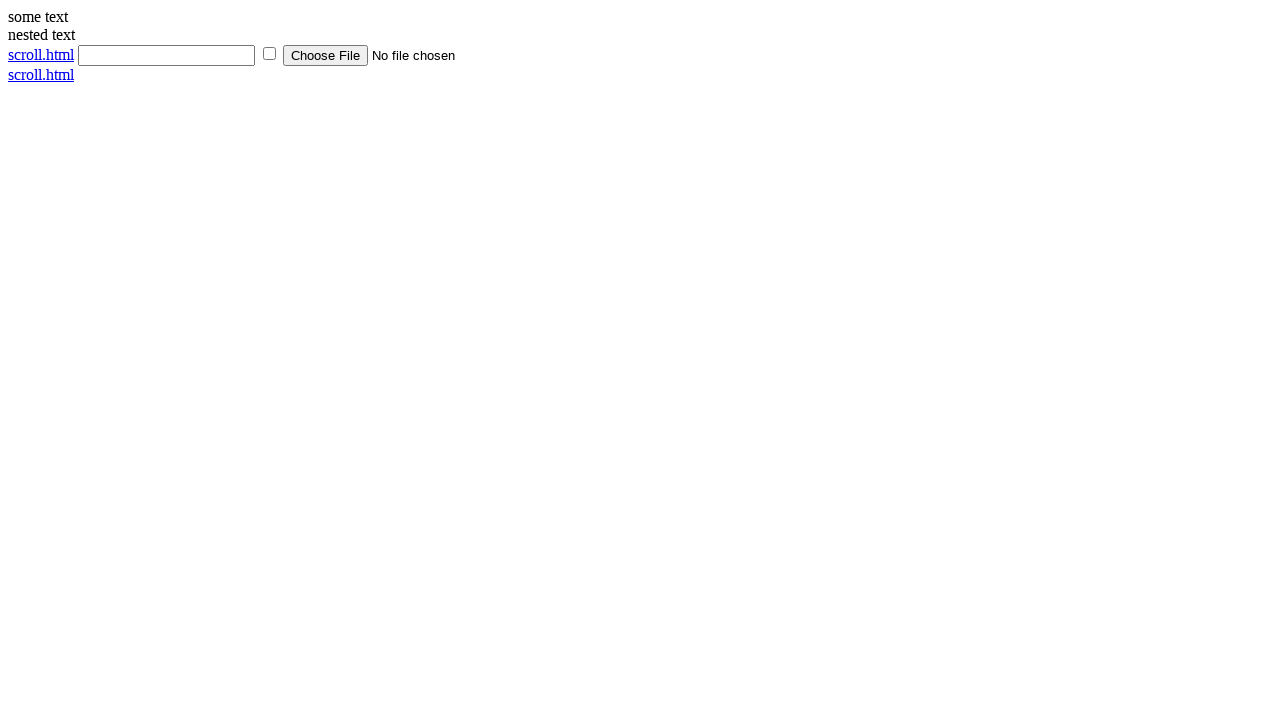